Tests interaction with JavaScript alert dialogs by entering a name, triggering an alert box and accepting it, then triggering a confirm dialog and dismissing it.

Starting URL: https://rahulshettyacademy.com/AutomationPractice/

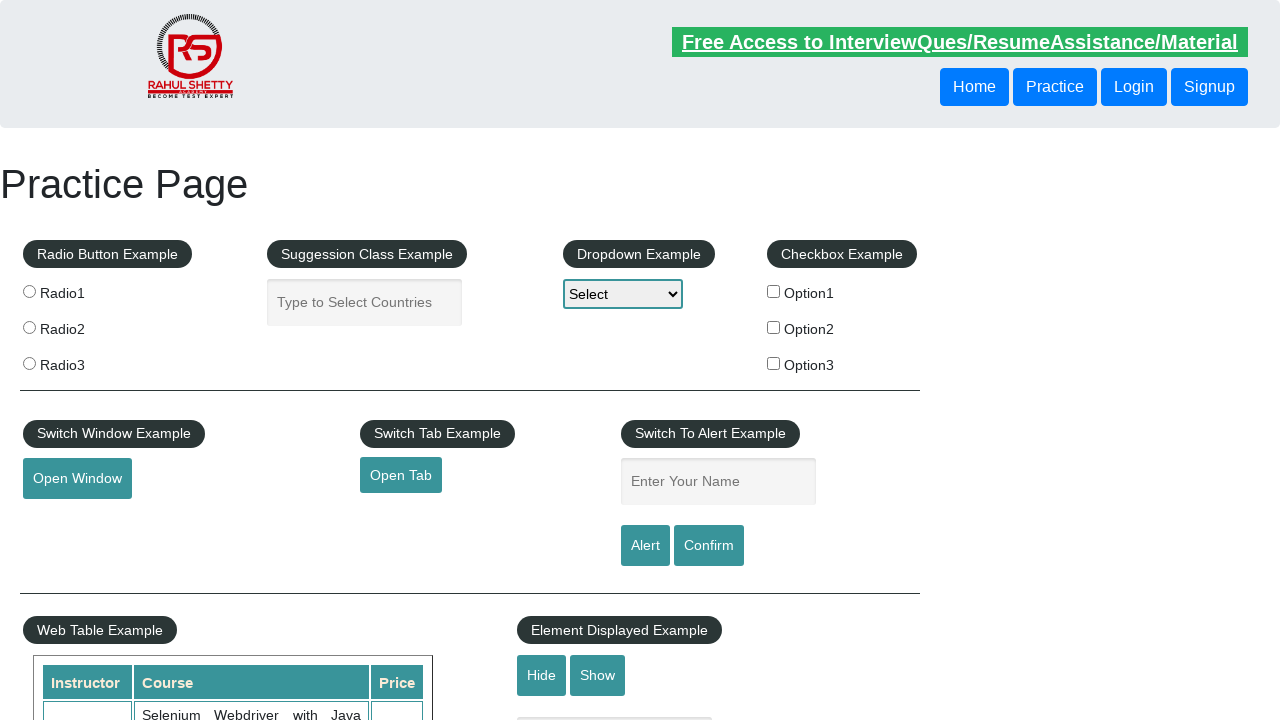

Filled name field with 'Joey' for alert test on #name
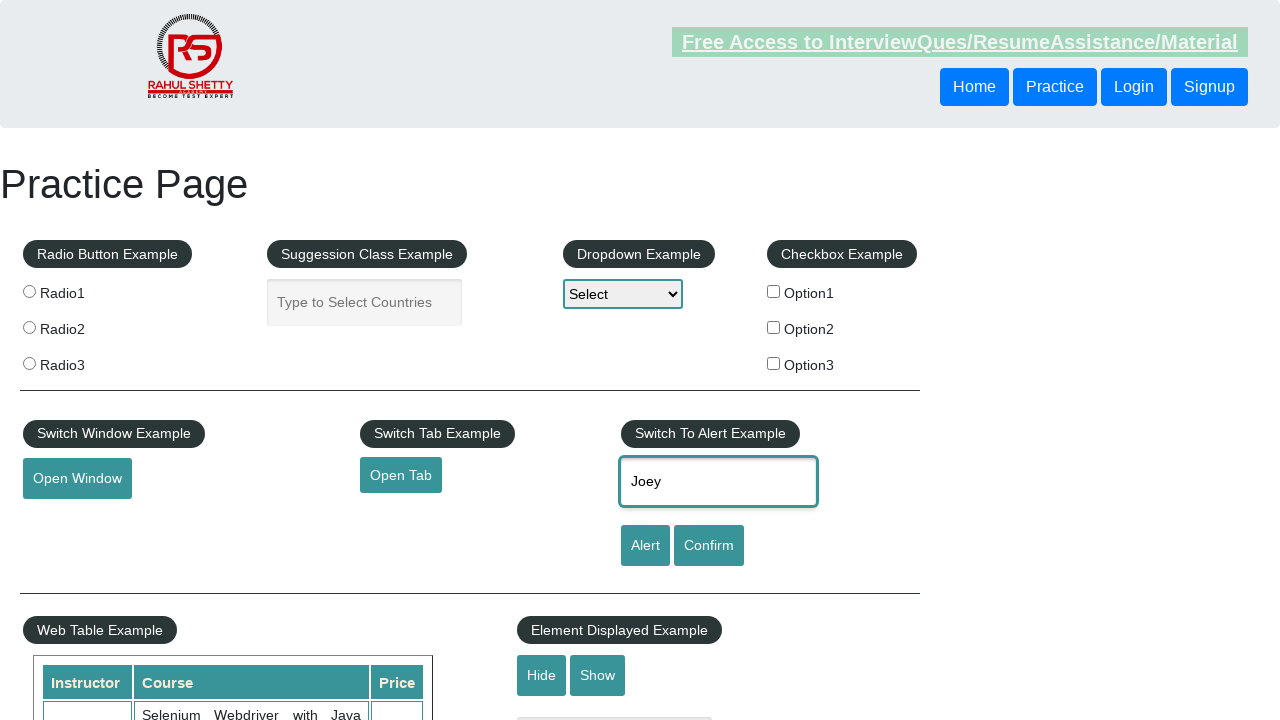

Clicked alert button to trigger alert dialog at (645, 546) on #alertbtn
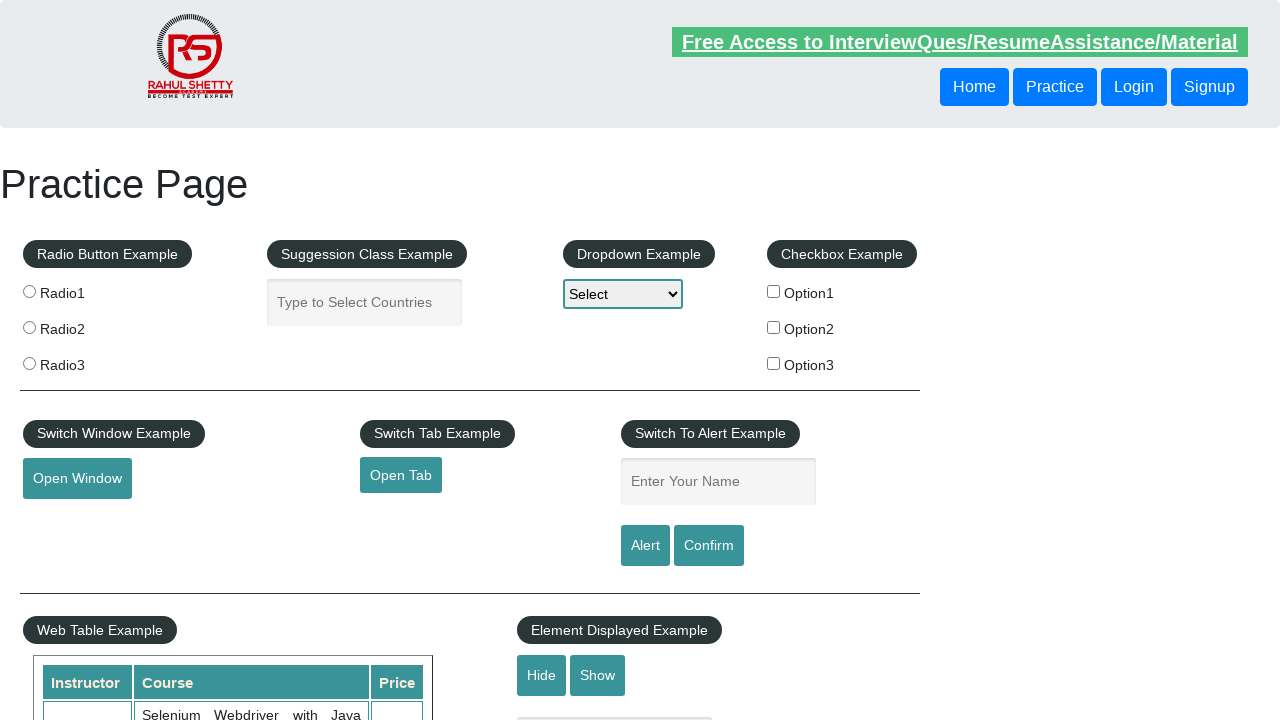

Accepted the alert dialog
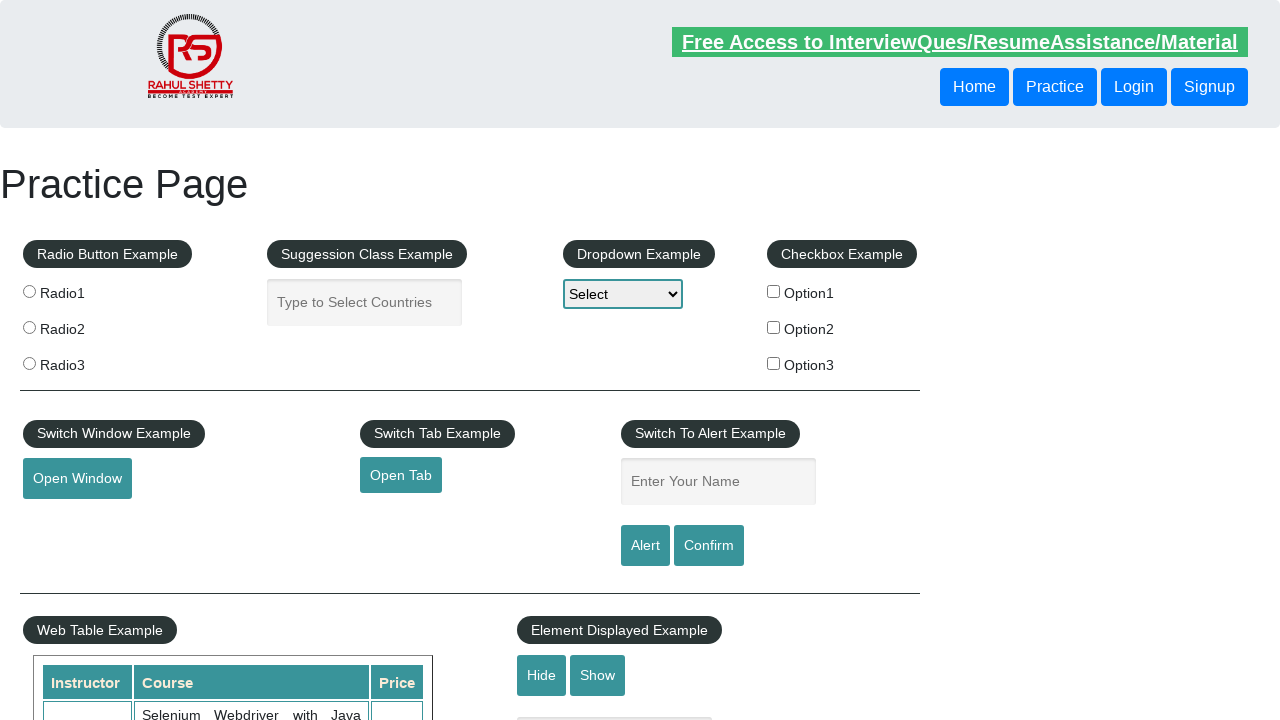

Filled name field with 'Joey' for confirm test on #name
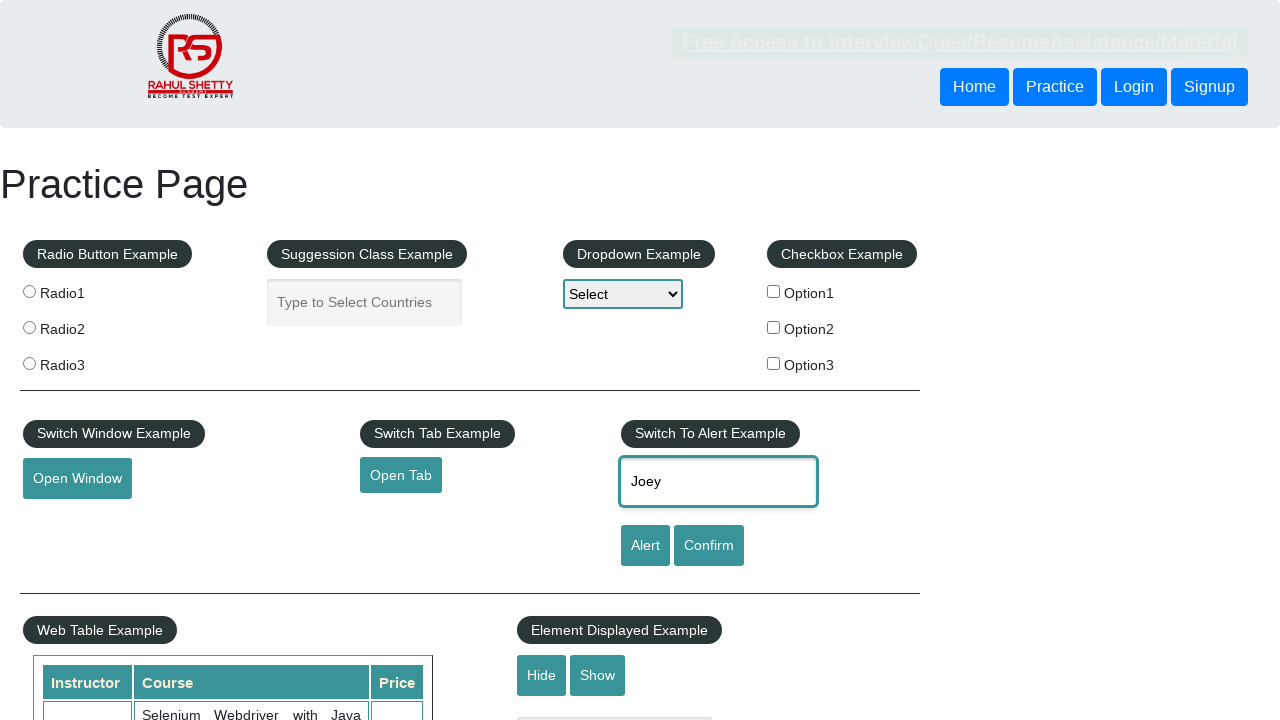

Clicked confirm button to trigger confirm dialog at (709, 546) on #confirmbtn
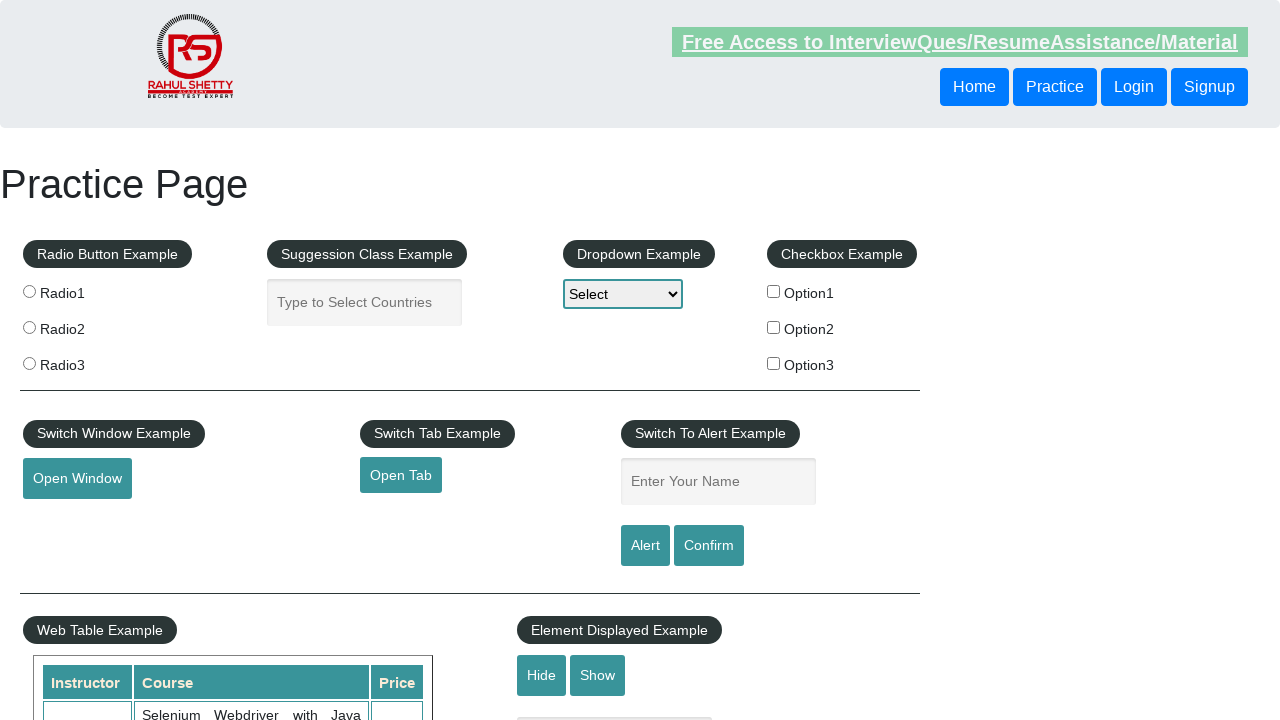

Dismissed the confirm dialog
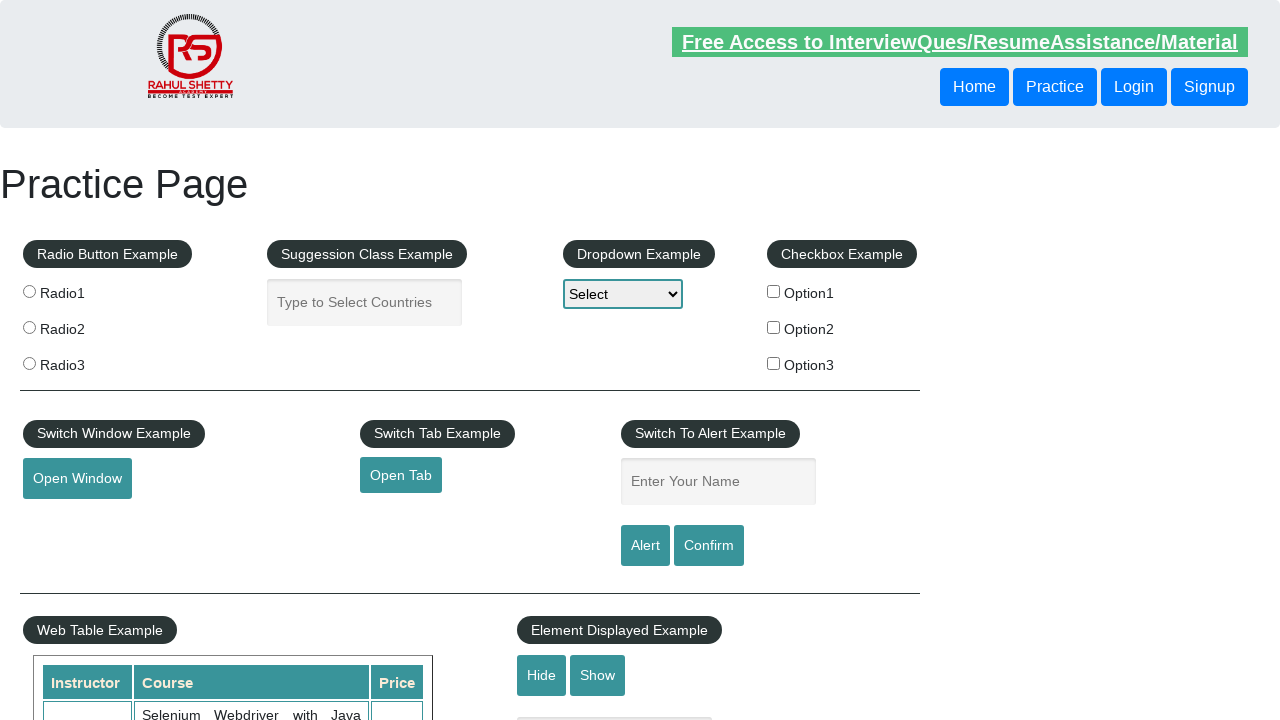

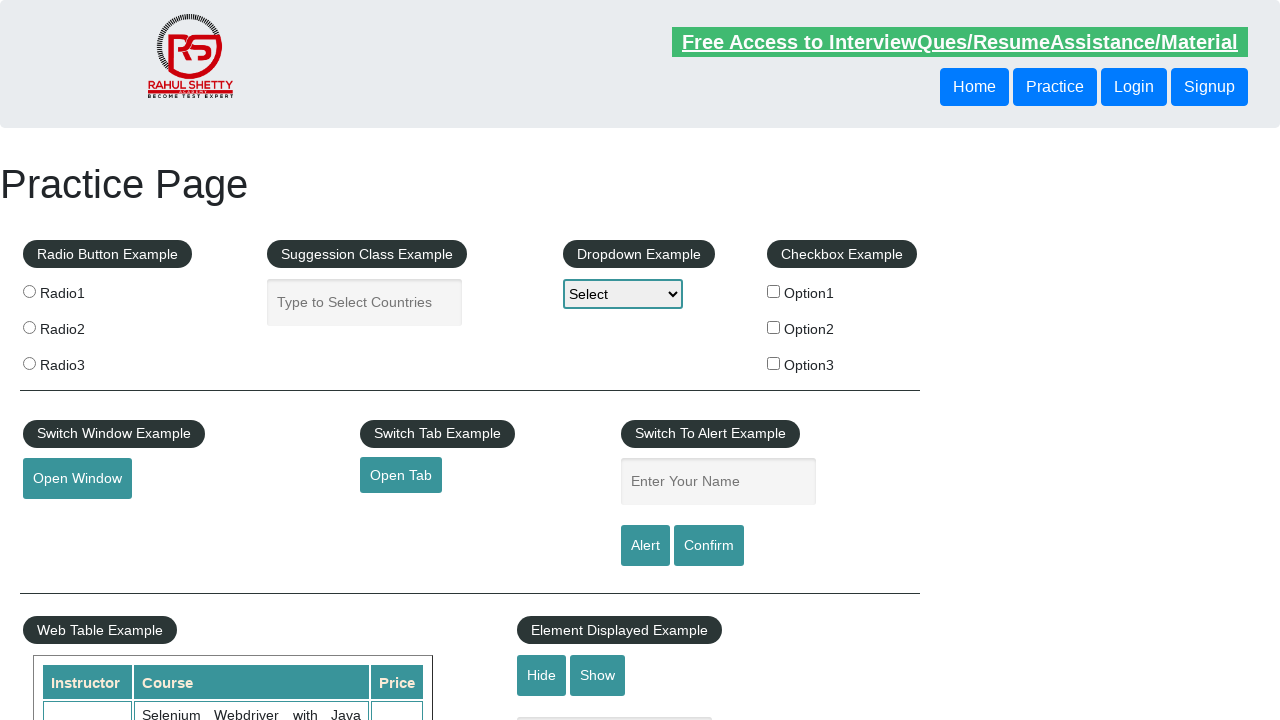